Tests window handling functionality by clicking a link that opens a new window, switching to it, and then closing both windows

Starting URL: https://skpatro.github.io/demo/links/

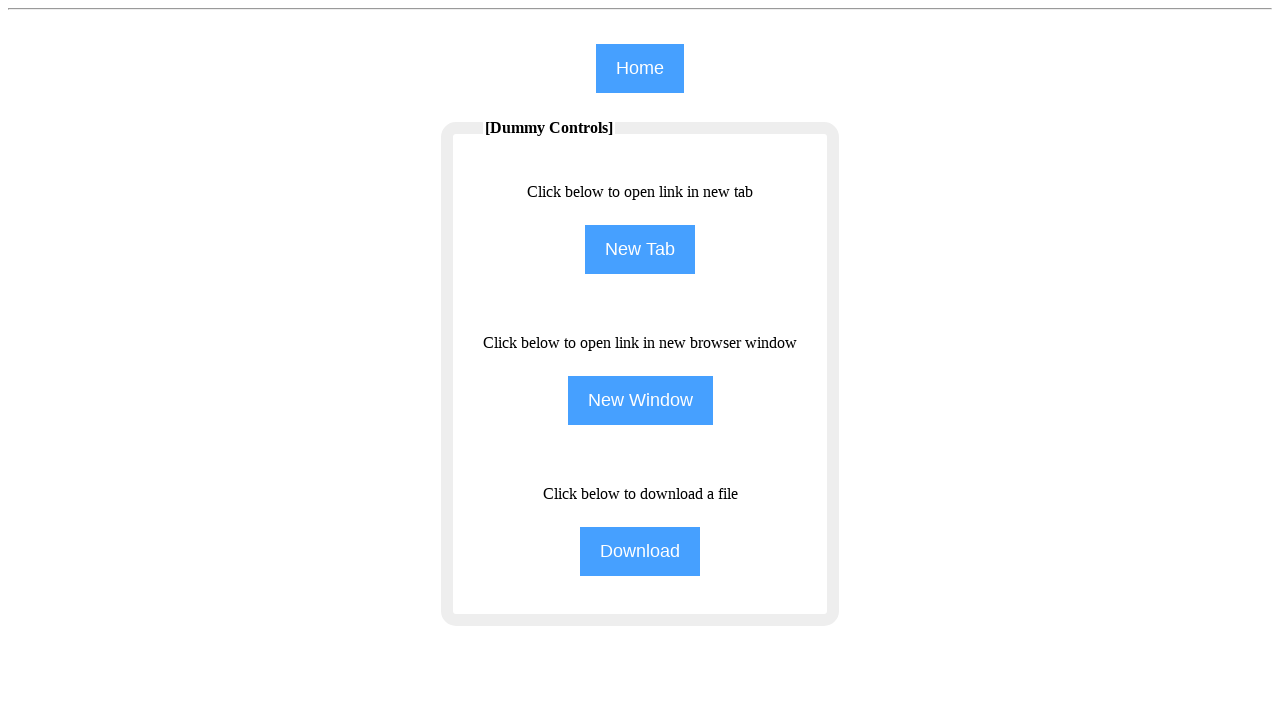

Clicked the NewWindow button to open a new window at (640, 400) on input[name='NewWindow']
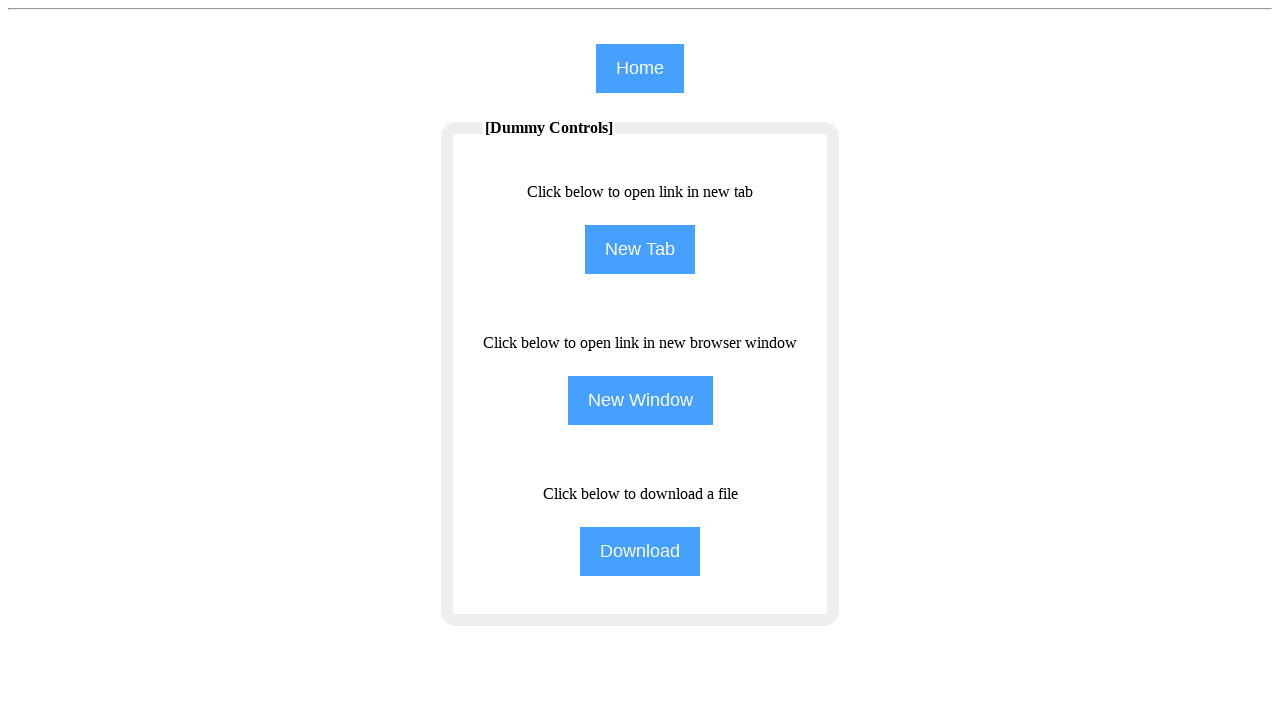

Captured the new window page object
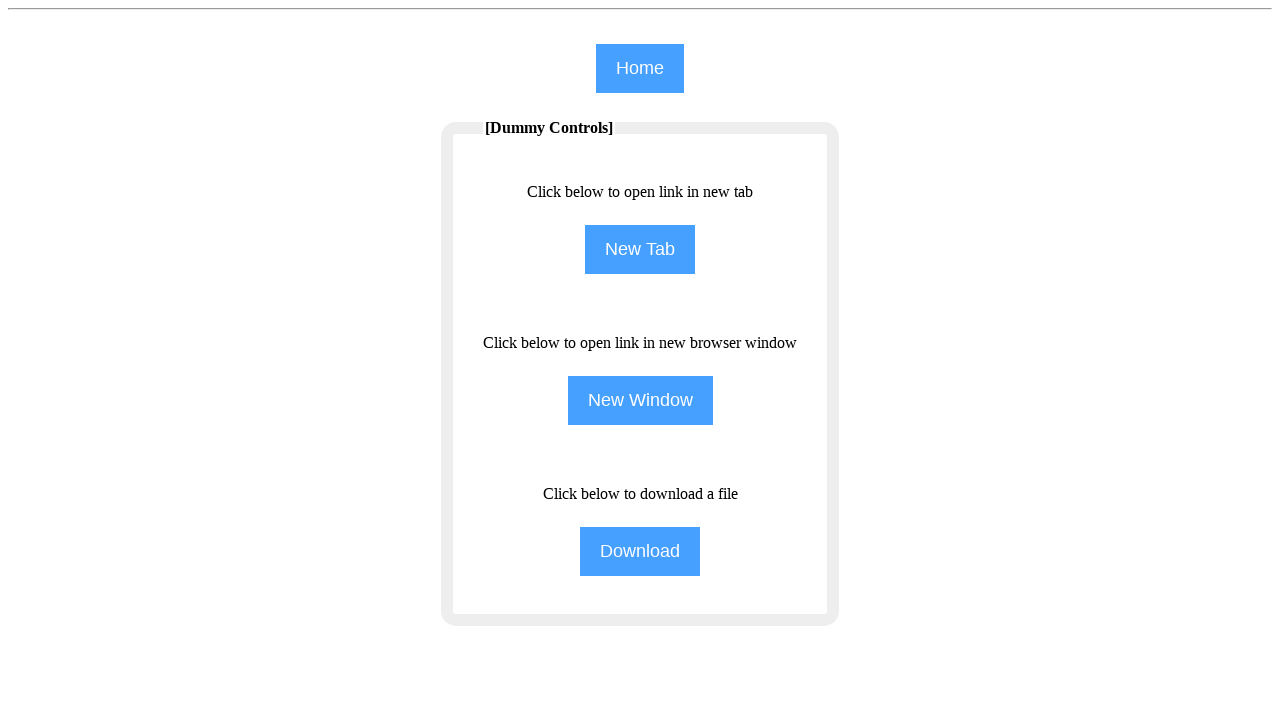

New window finished loading
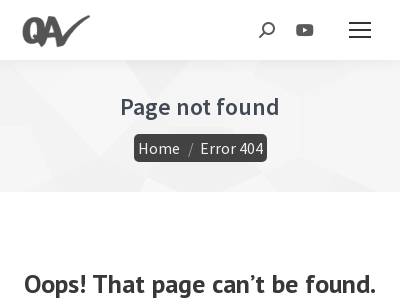

Closed the new window
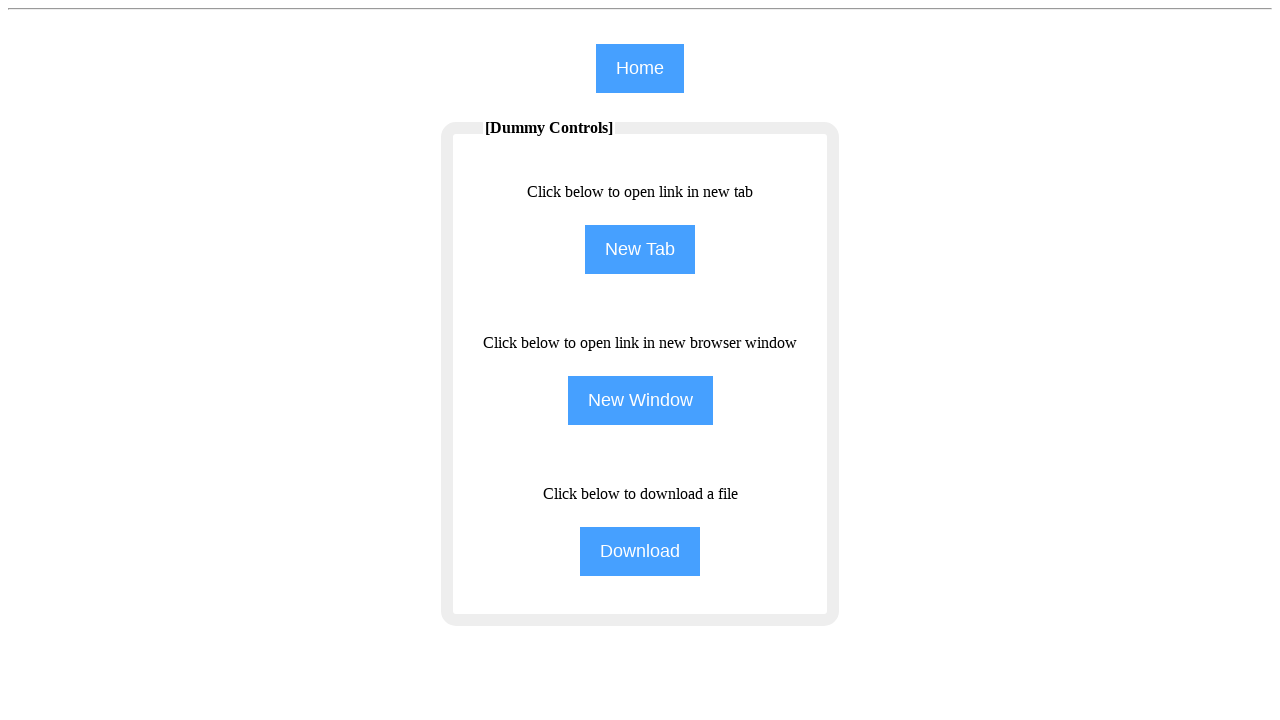

Waited 1 second for the original page to stabilize
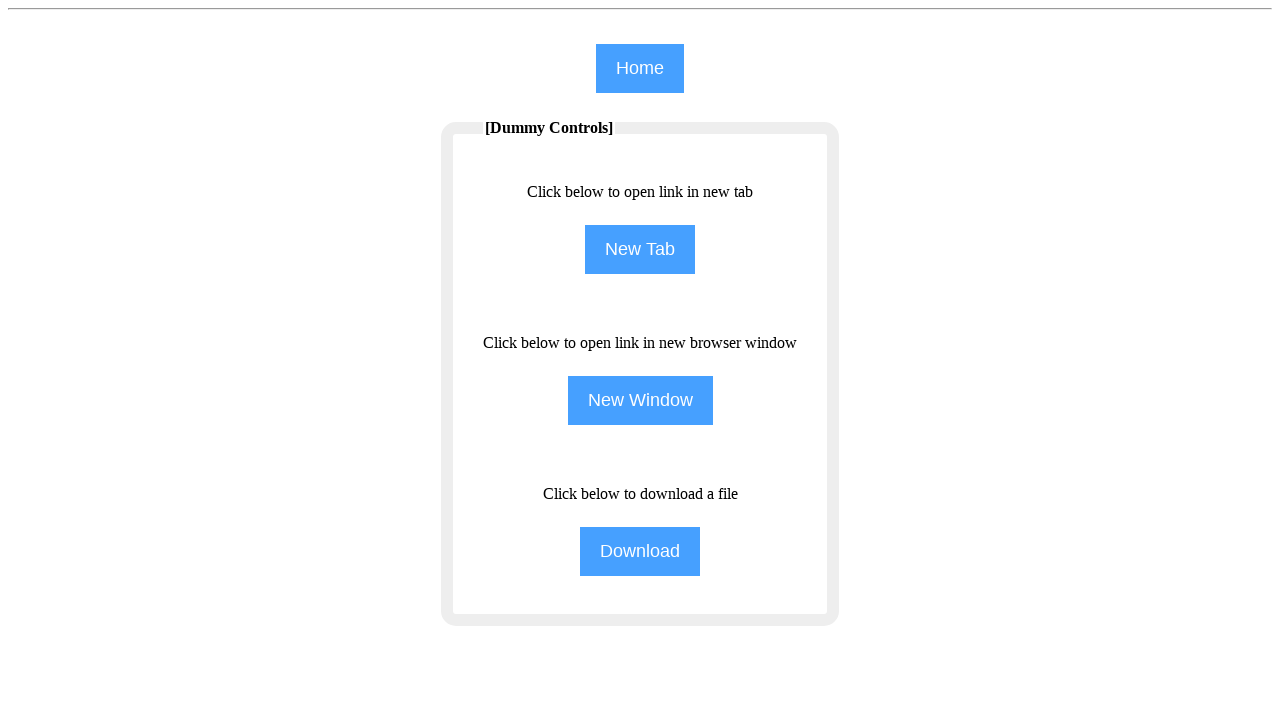

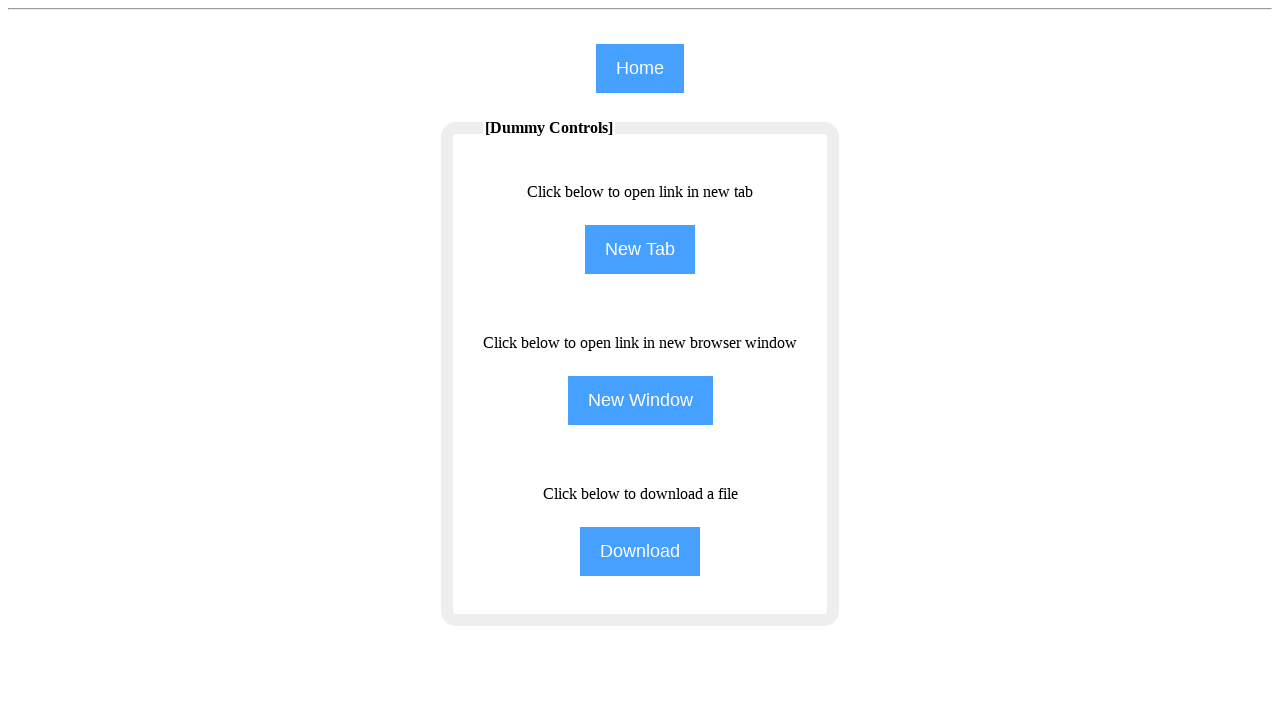